Tests text input functionality by filling a text field with a new name and clicking the update button

Starting URL: http://www.uitestingplayground.com/textinput

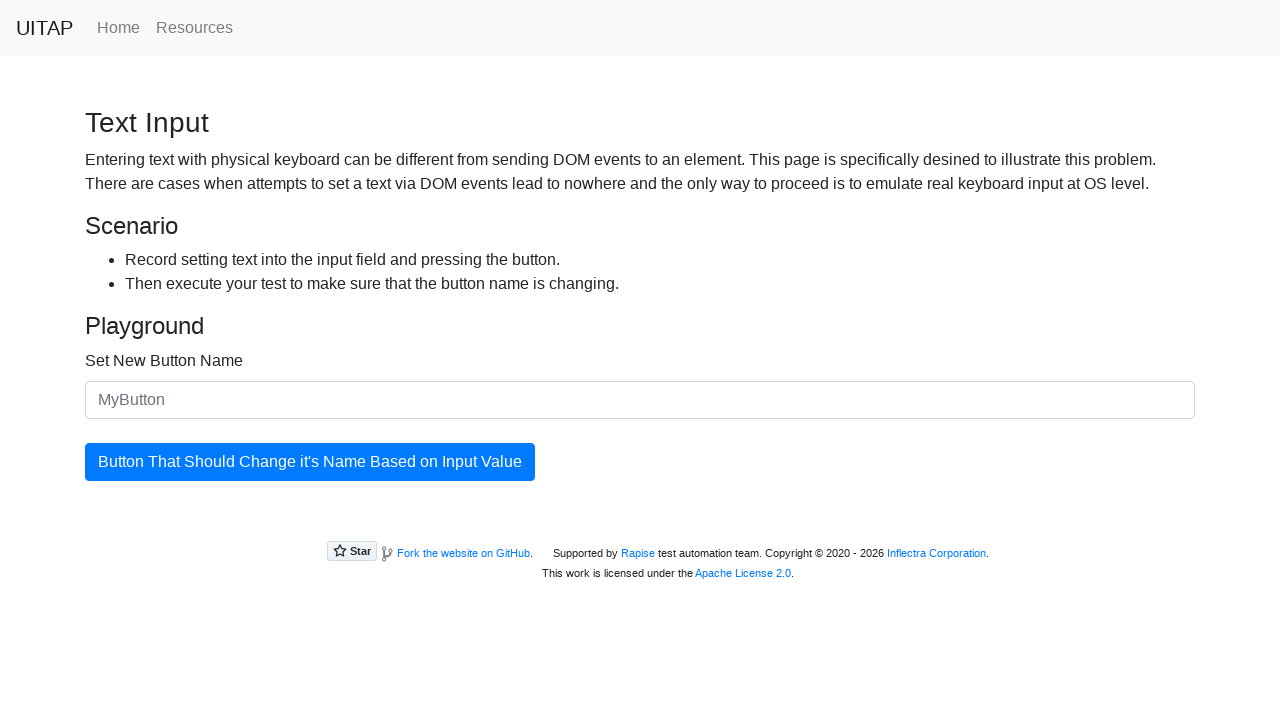

Filled text input field with 'Some New Name' on #newButtonName
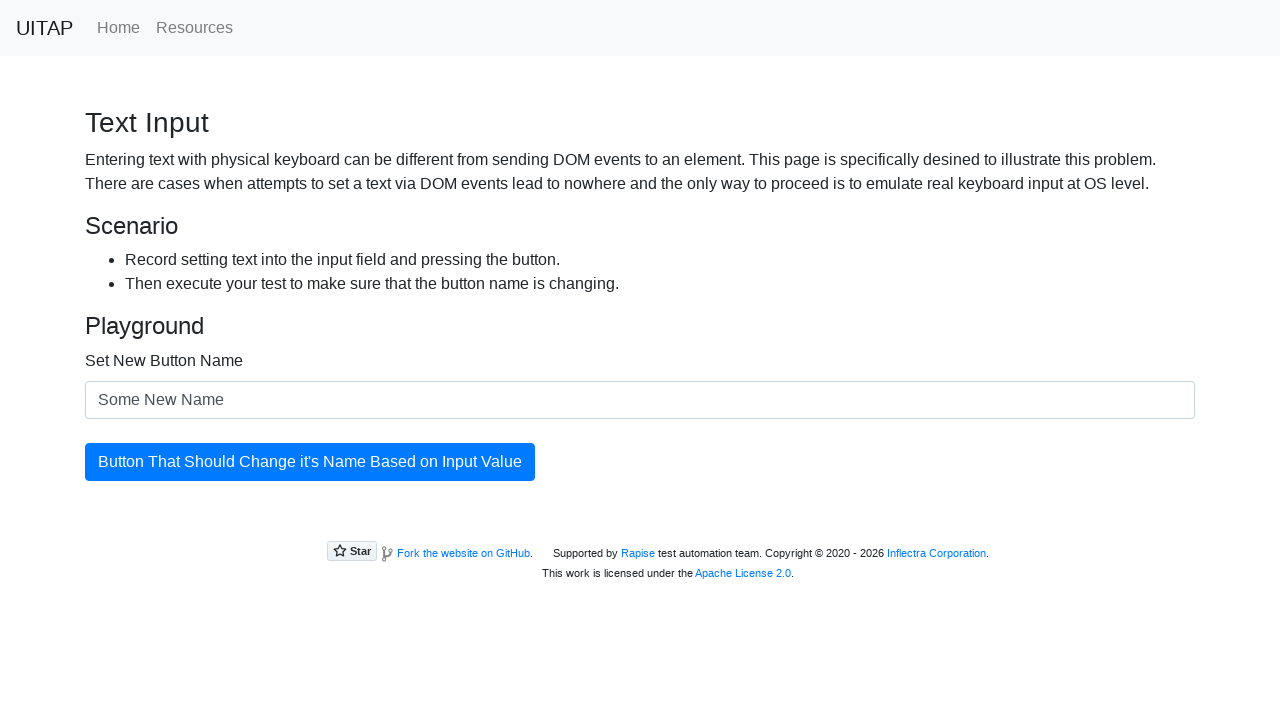

Clicked update button to apply the new name at (310, 462) on #updatingButton
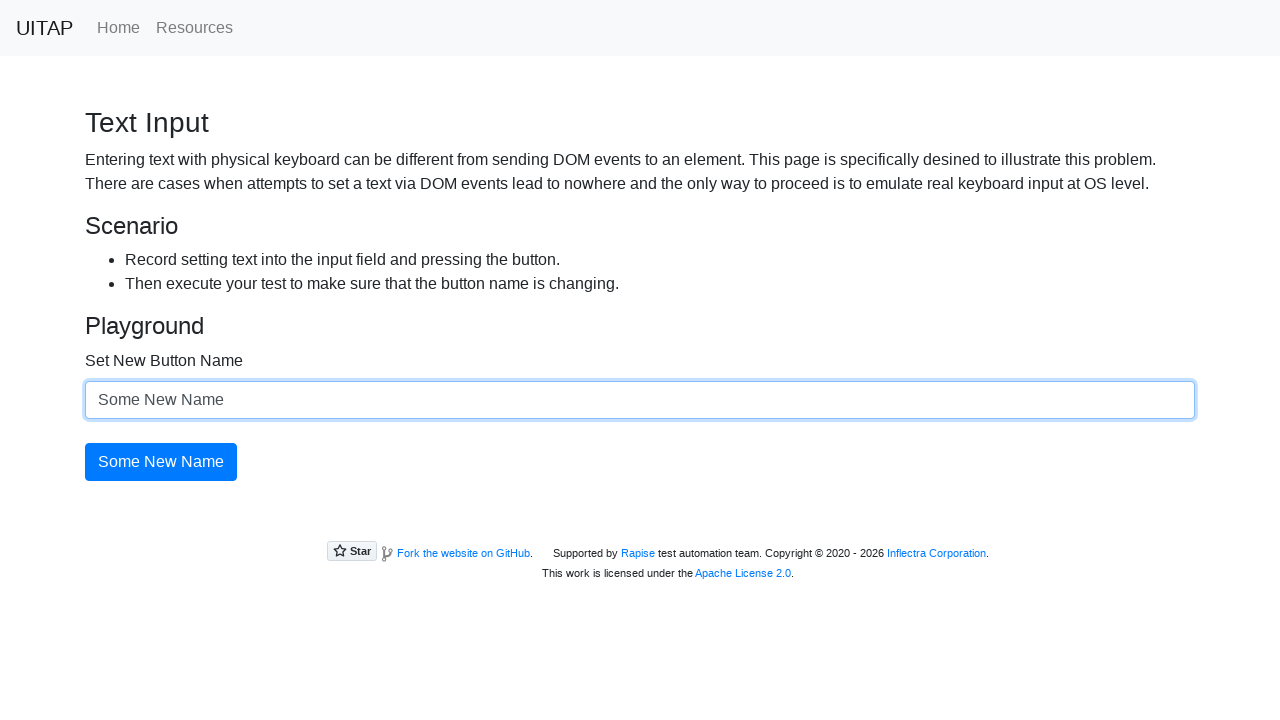

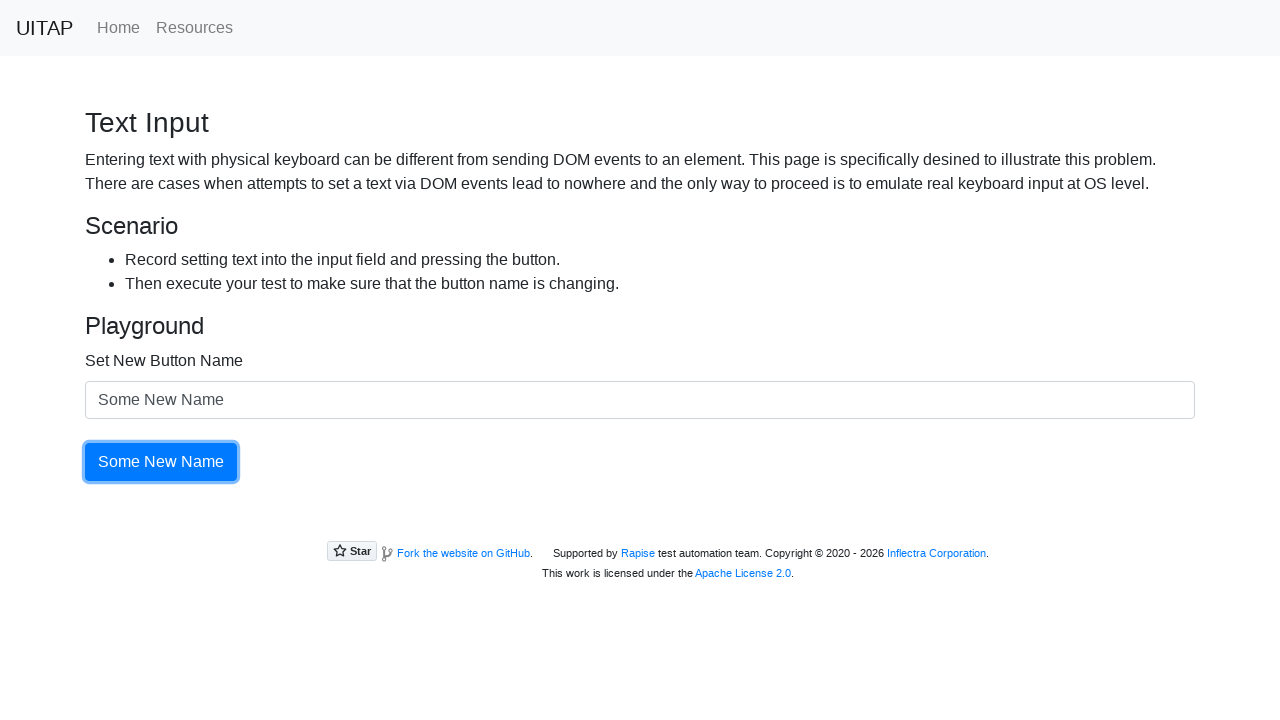